Tests browser window manipulation by getting initial window position and size, maximizing the window, and verifying the position and size changed after maximization.

Starting URL: https://bonigarcia.dev/selenium-webdriver-java/

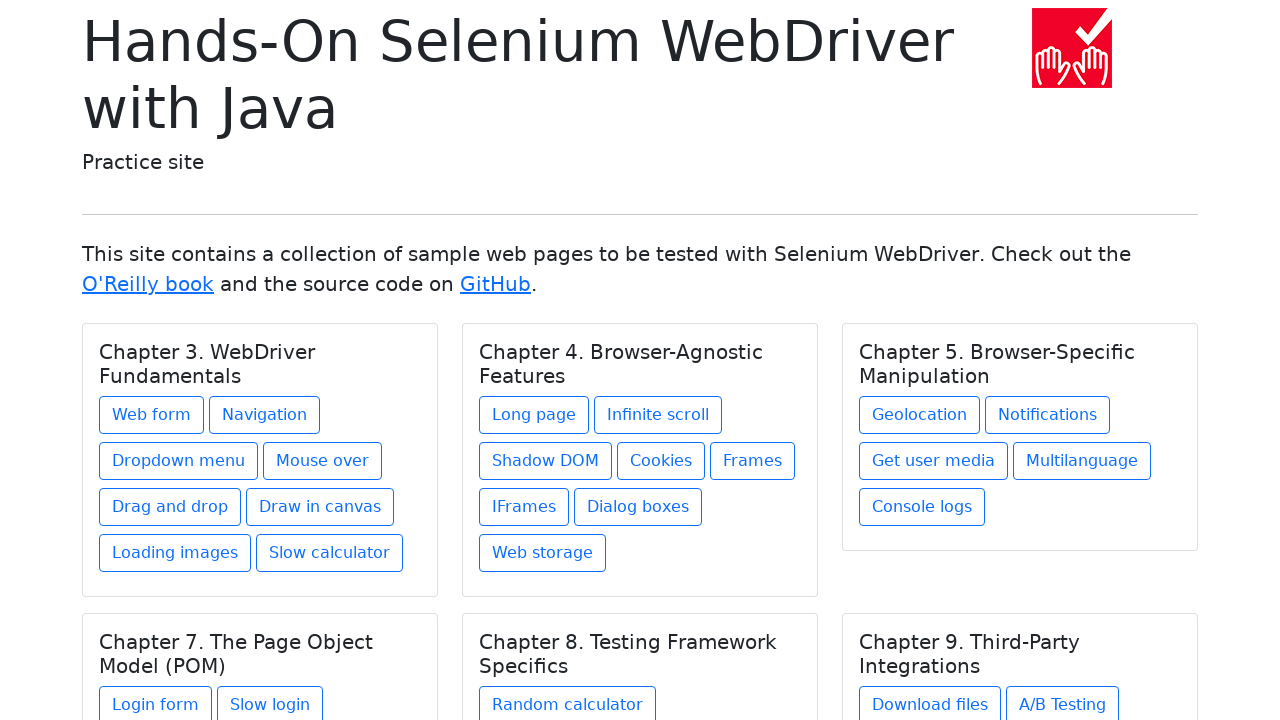

Retrieved initial viewport size
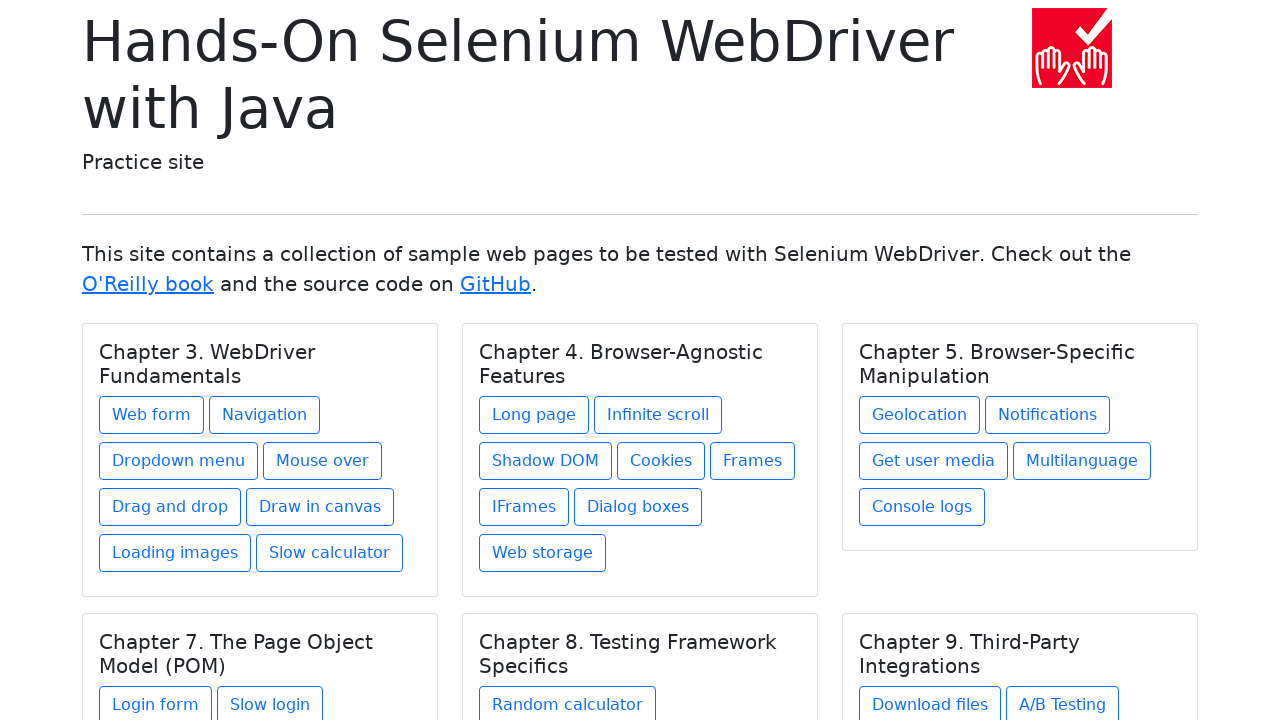

Retrieved initial viewport dimensions
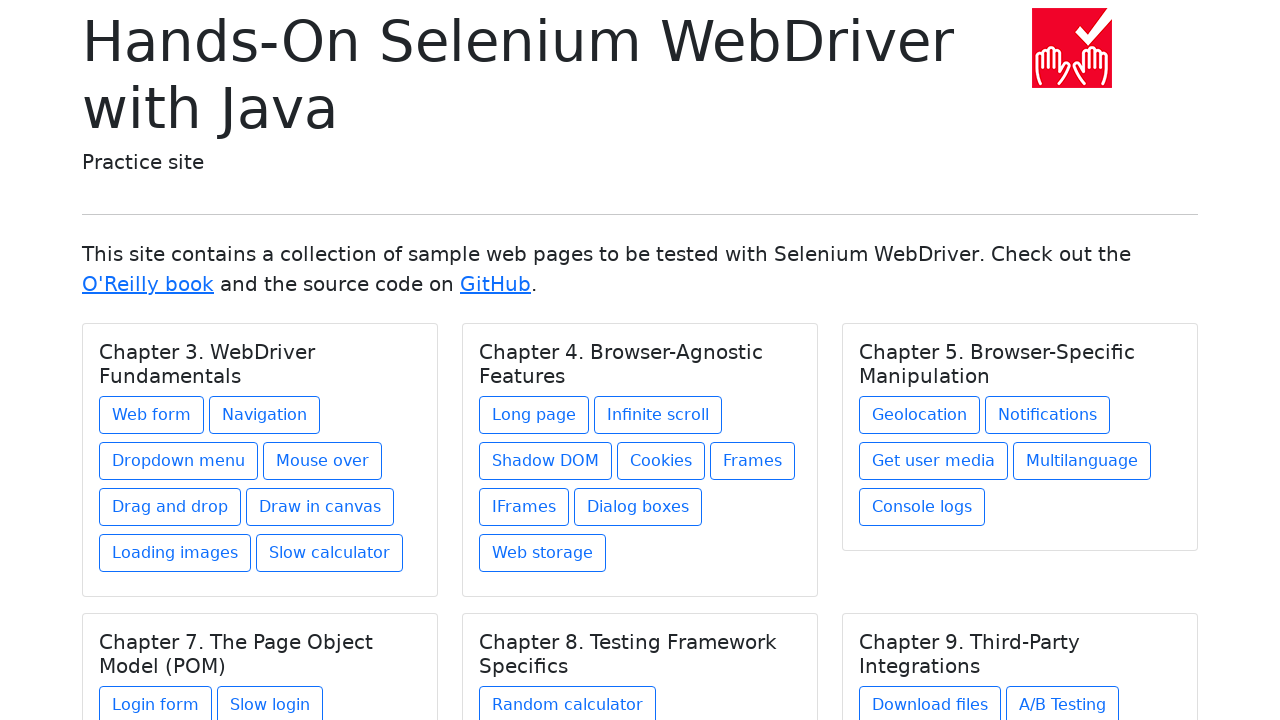

Set viewport size to 1920x1080 to simulate window maximization
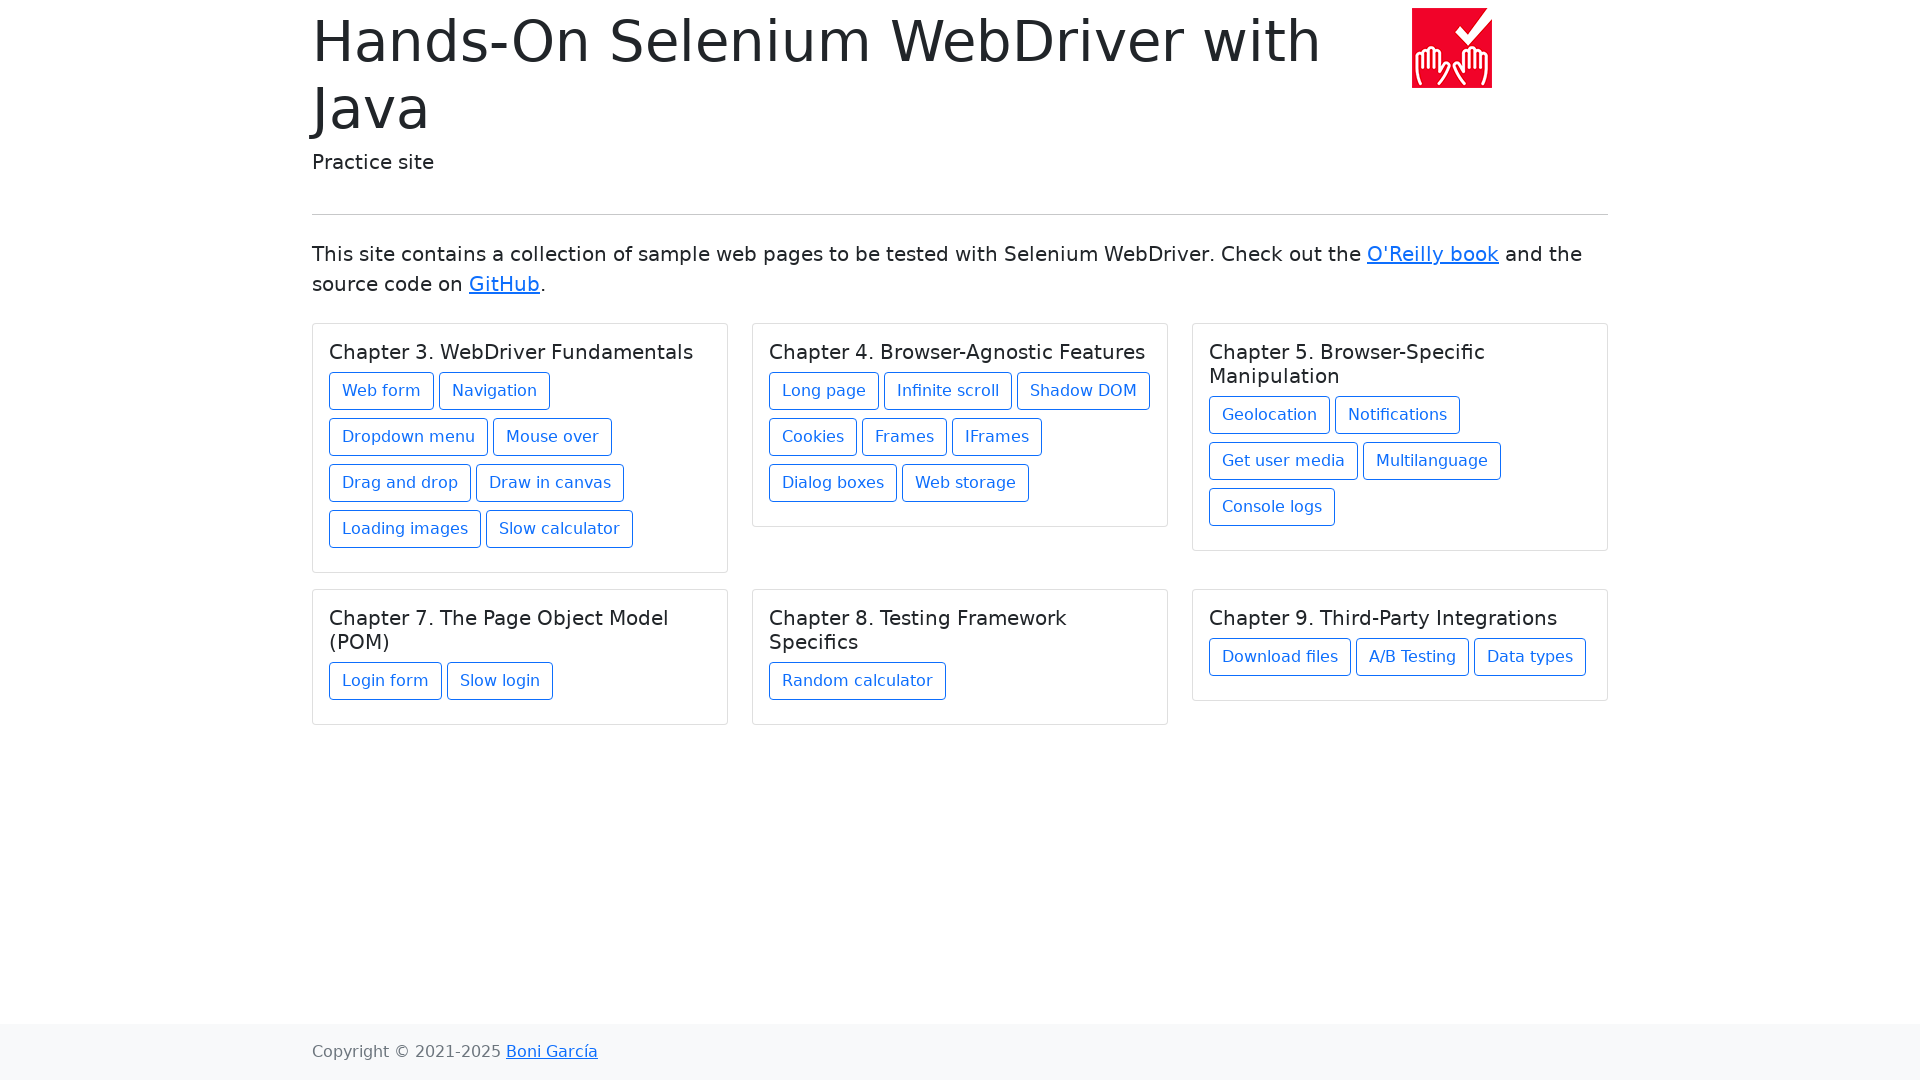

Retrieved viewport size after maximization
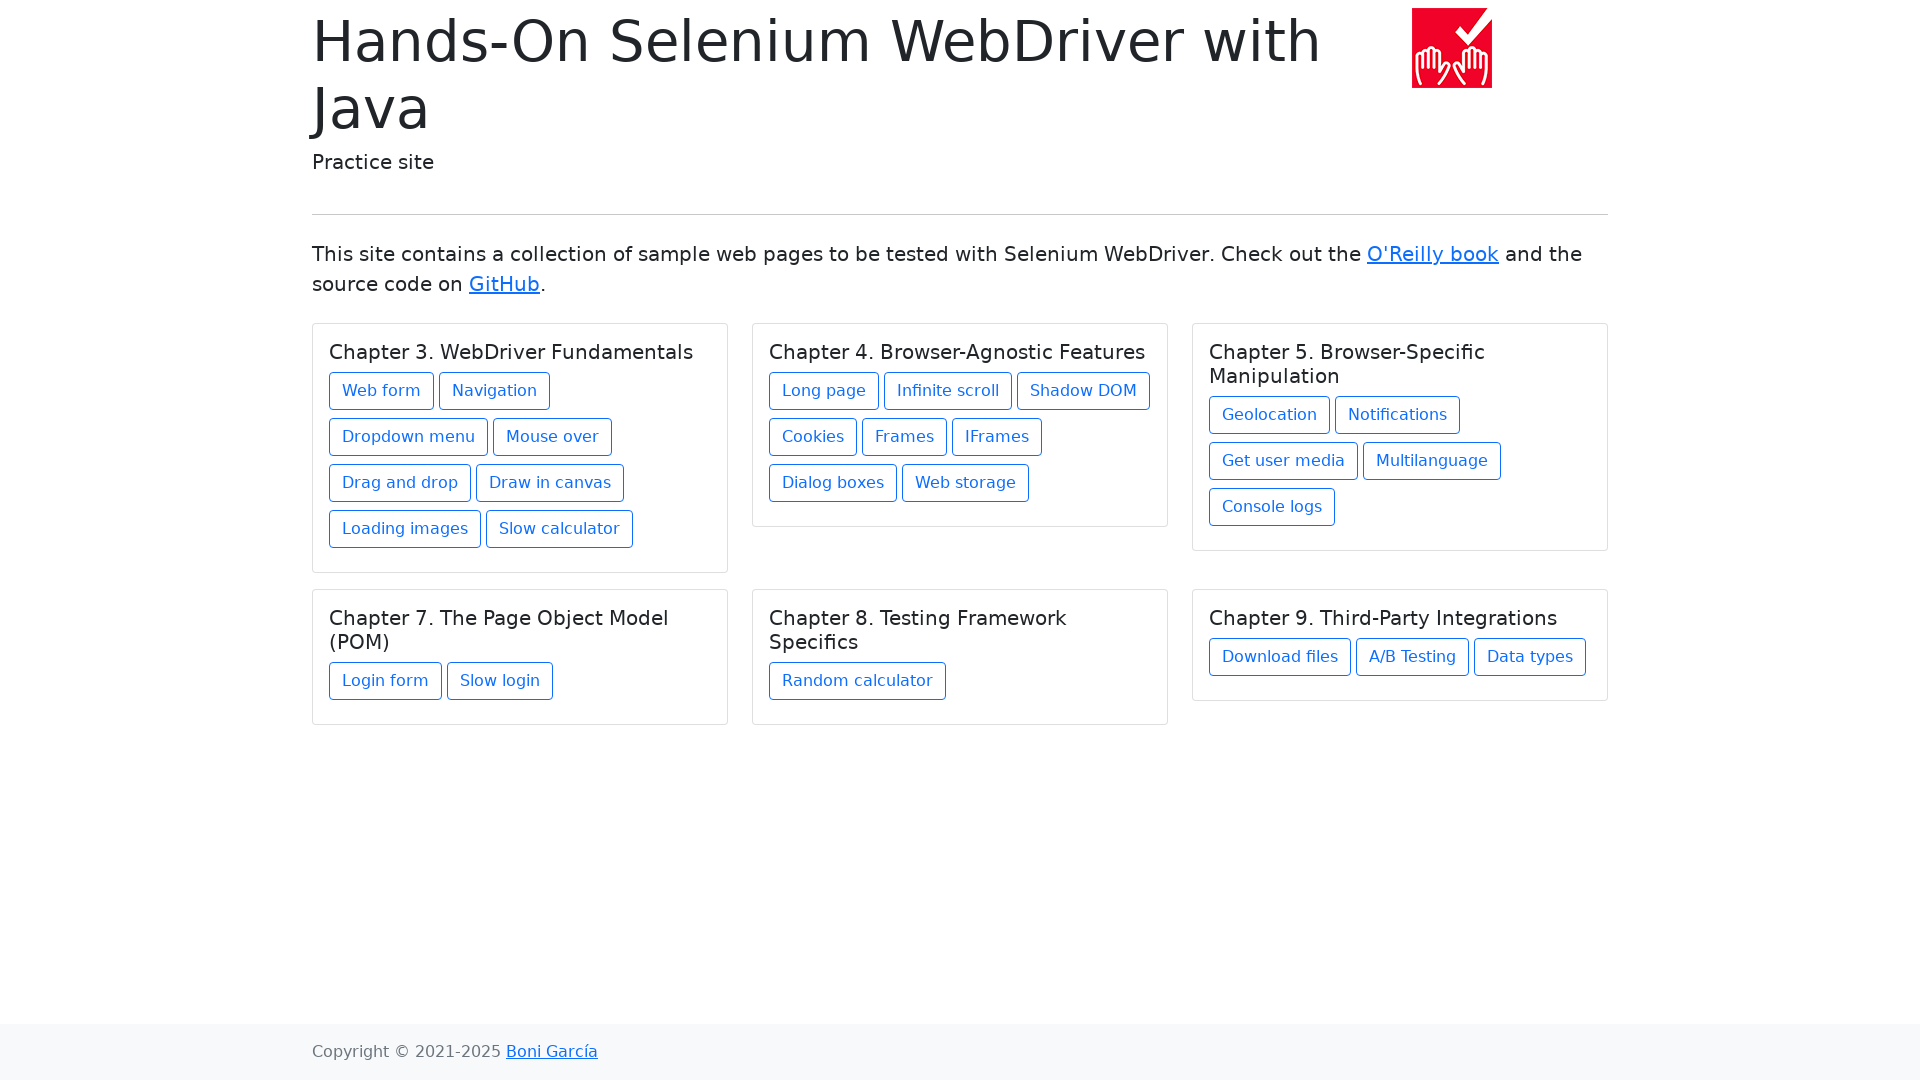

Verified that viewport size changed after maximization
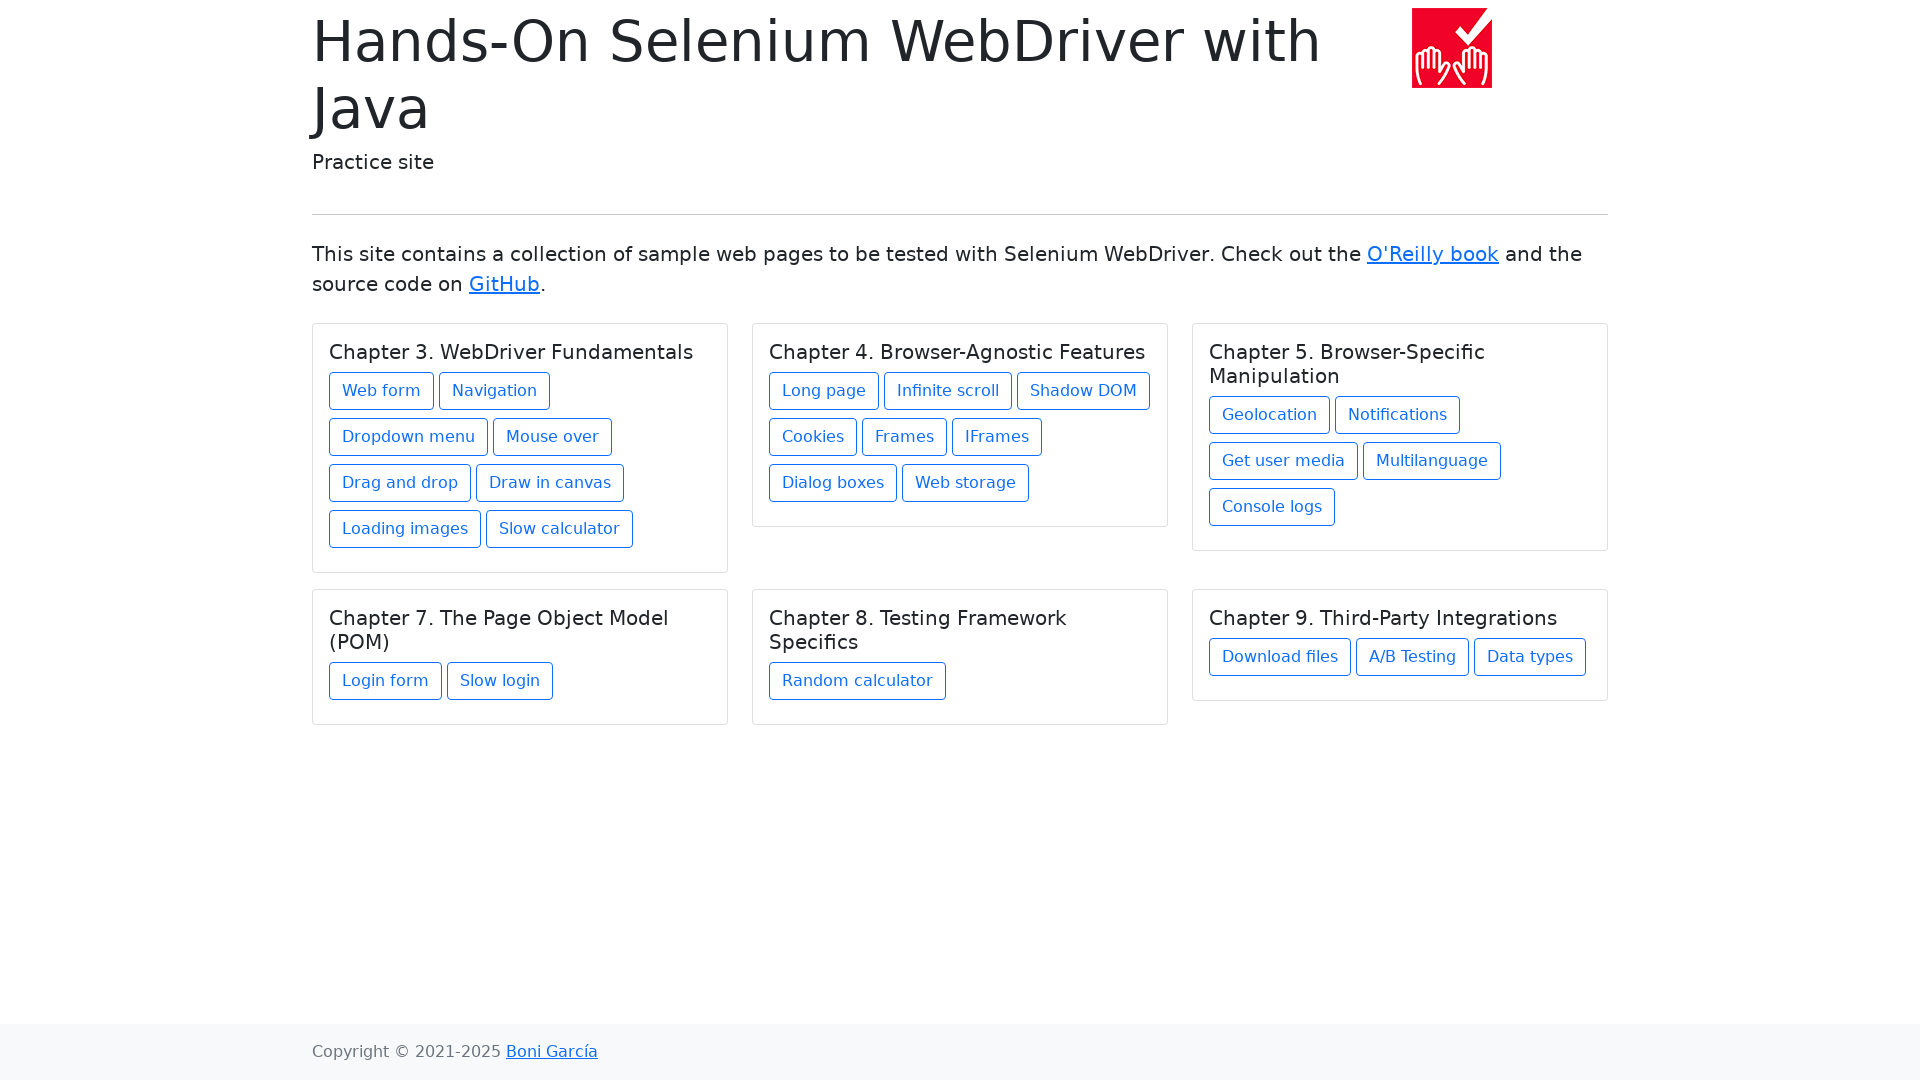

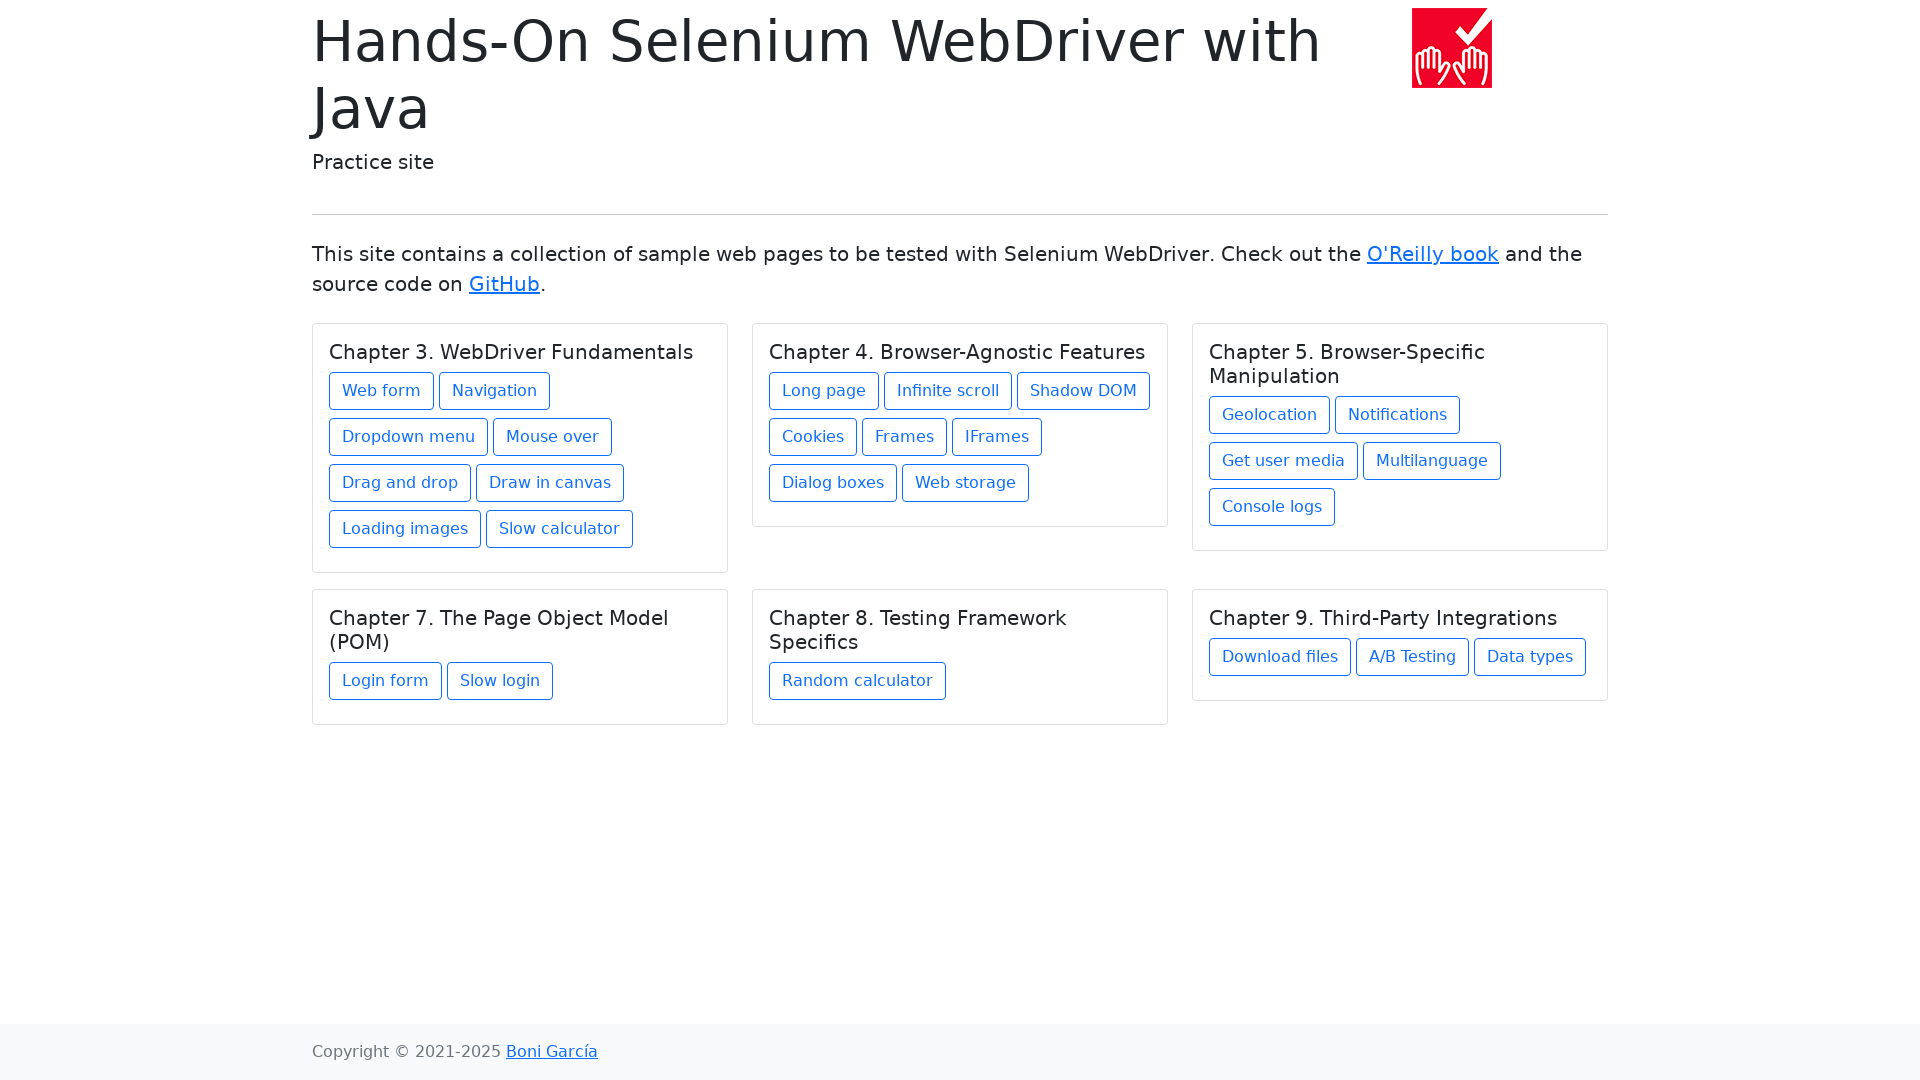